Navigates to React JS Development page through Technologies > eCommerce Development submenu

Starting URL: https://www.tranktechnologies.com/

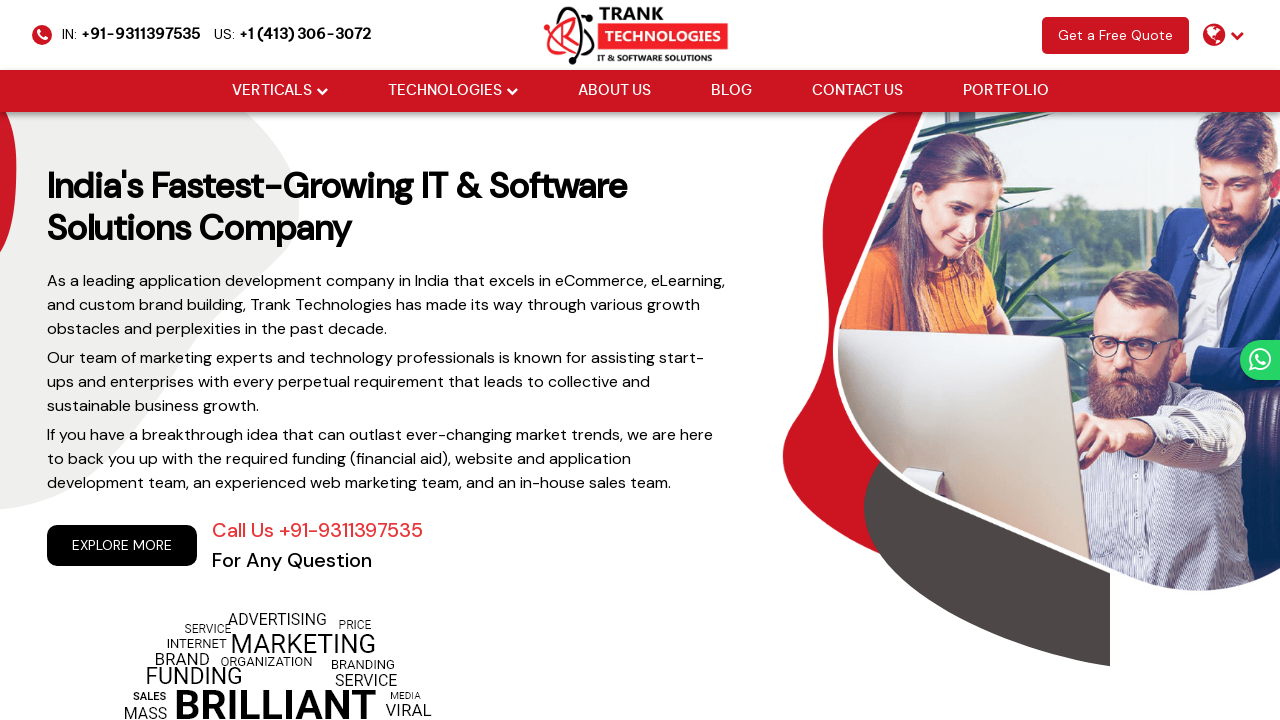

Hovered over Technologies dropdown menu at (444, 91) on xpath=//li[@class='drop_down']//a[@href='#'][normalize-space()='Technologies']
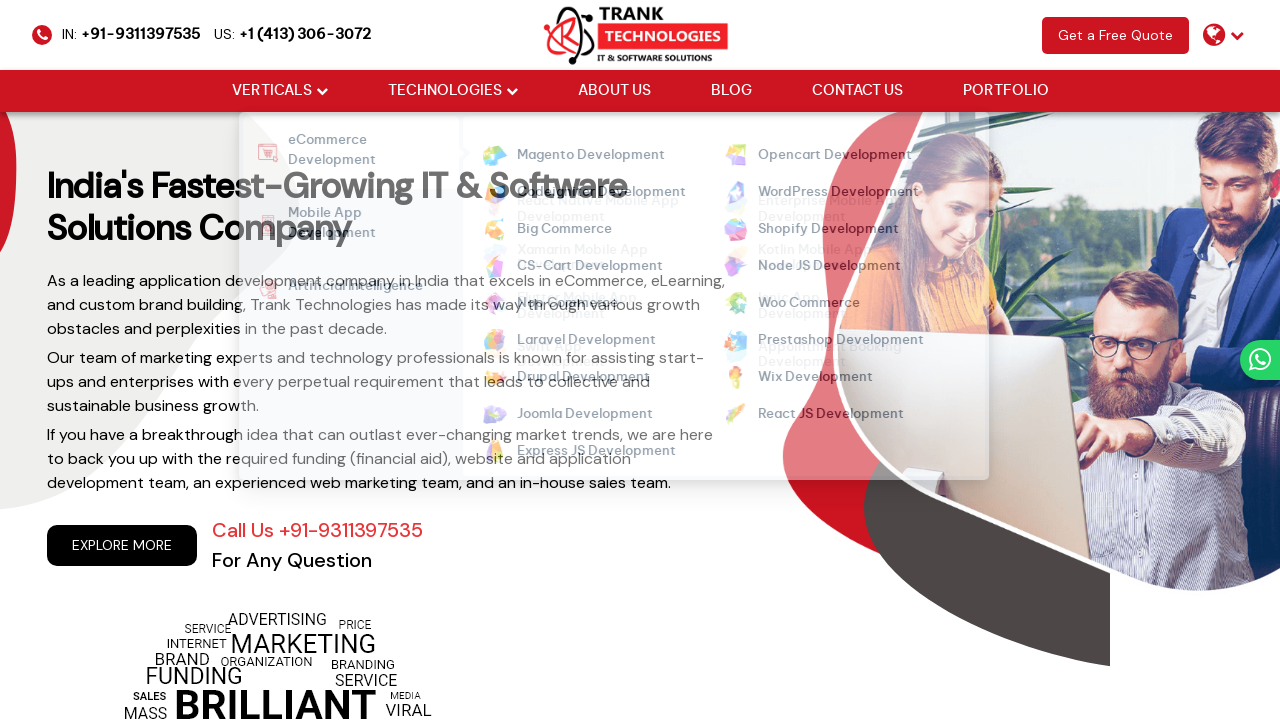

Hovered over eCommerce Development submenu at (354, 152) on xpath=//strong[normalize-space()='eCommerce Development']
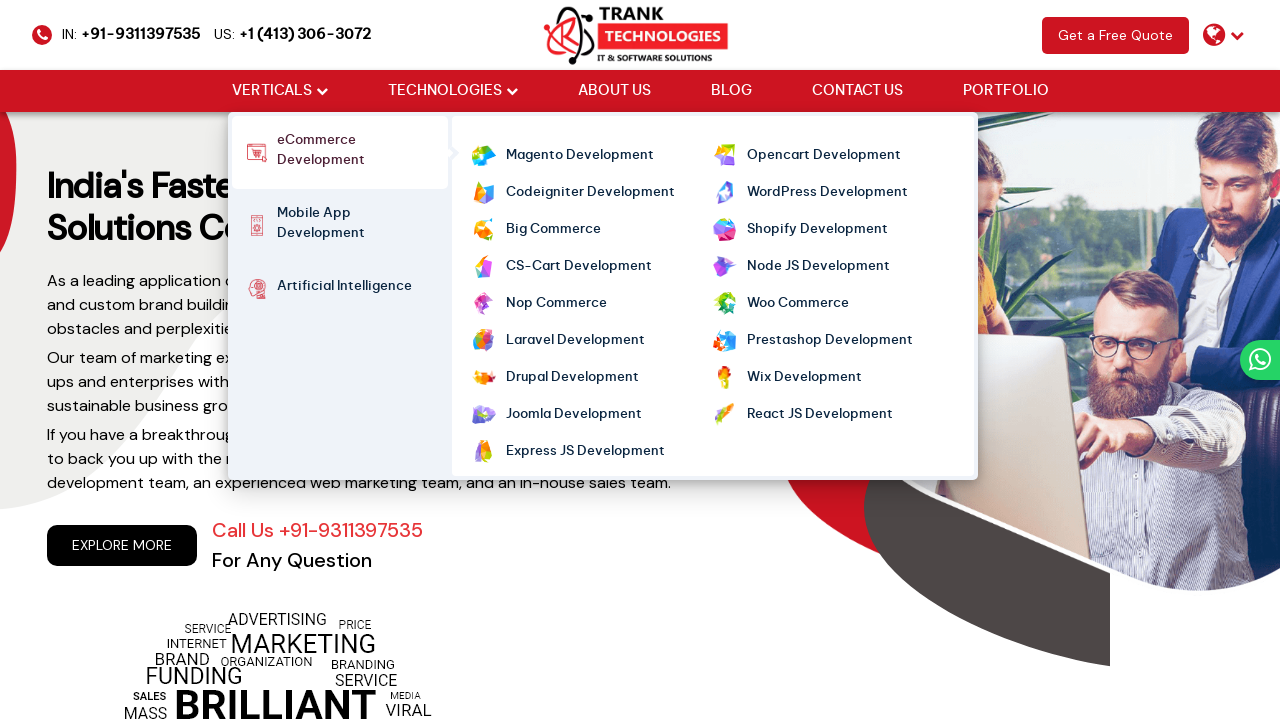

Hovered over React JS Development link at (820, 415) on xpath=//ul[@class='cm-flex cm-flex-wrap']//a[normalize-space()='React JS Develop
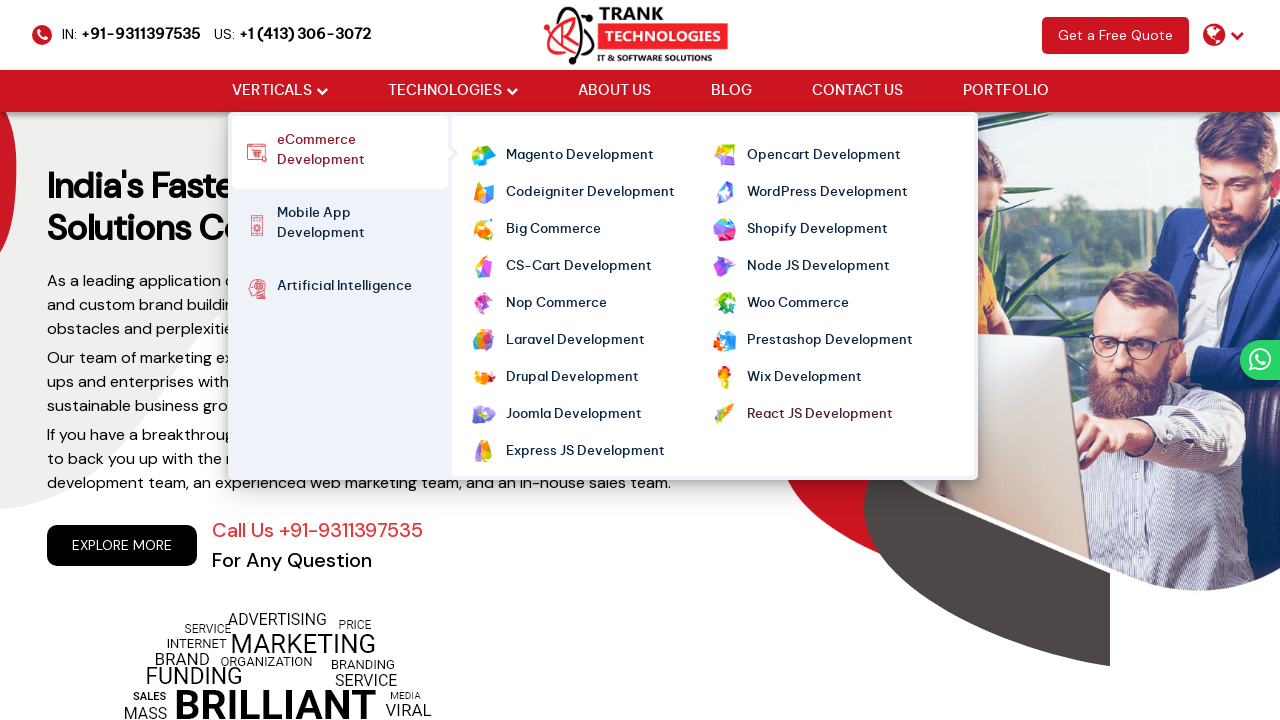

Clicked on React JS Development link to navigate to the page at (820, 415) on xpath=//ul[@class='cm-flex cm-flex-wrap']//a[normalize-space()='React JS Develop
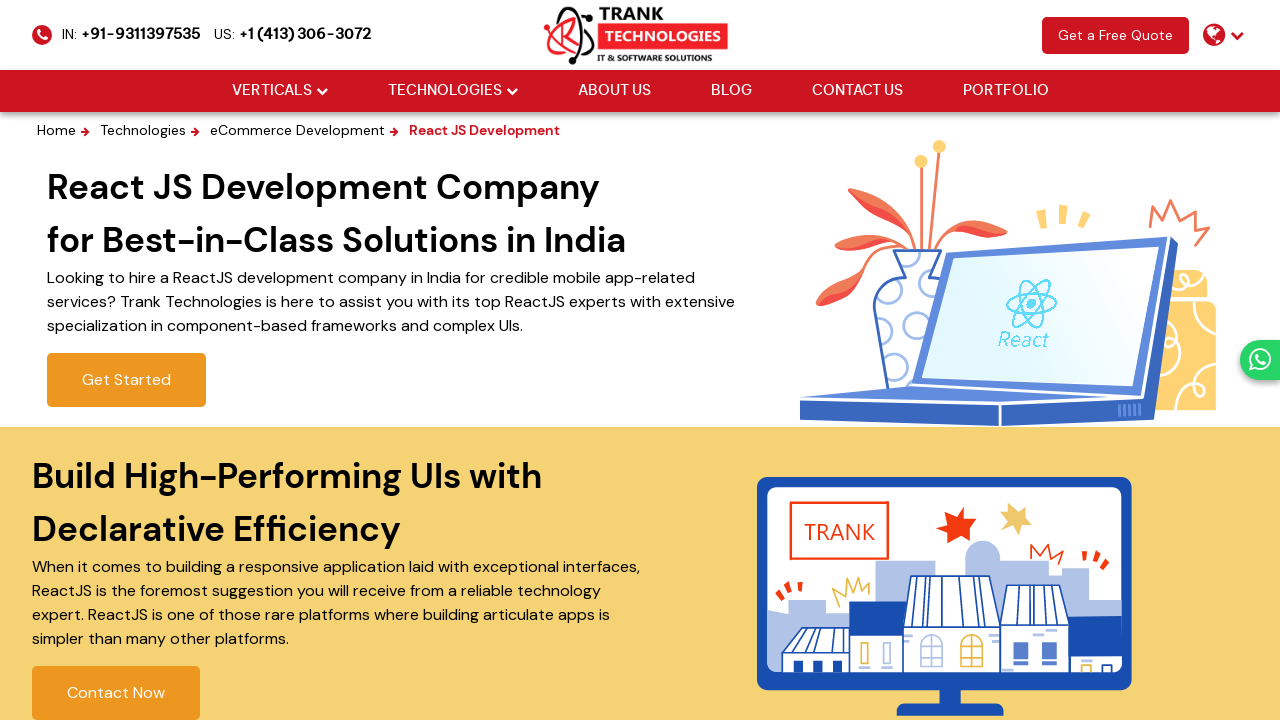

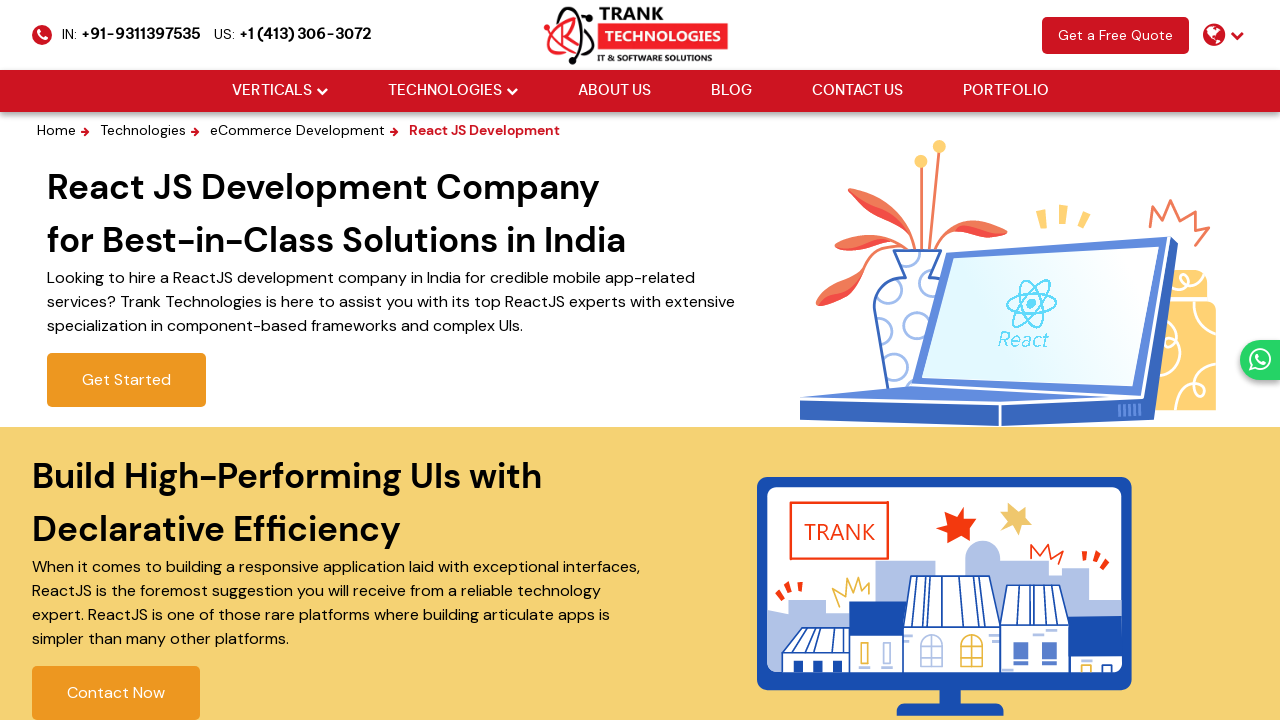